Tests scrolling to an element and clicking on the "events" link on a college website

Starting URL: https://www.rcet.org.in/

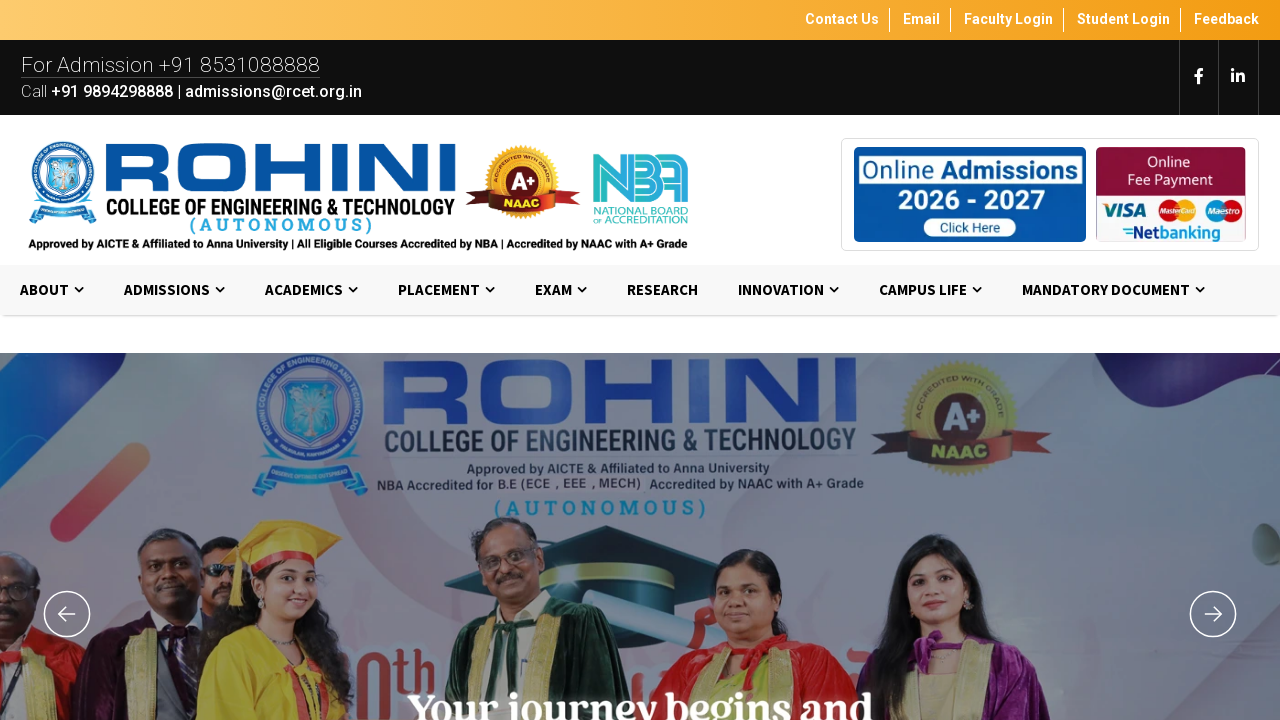

Located the events link element
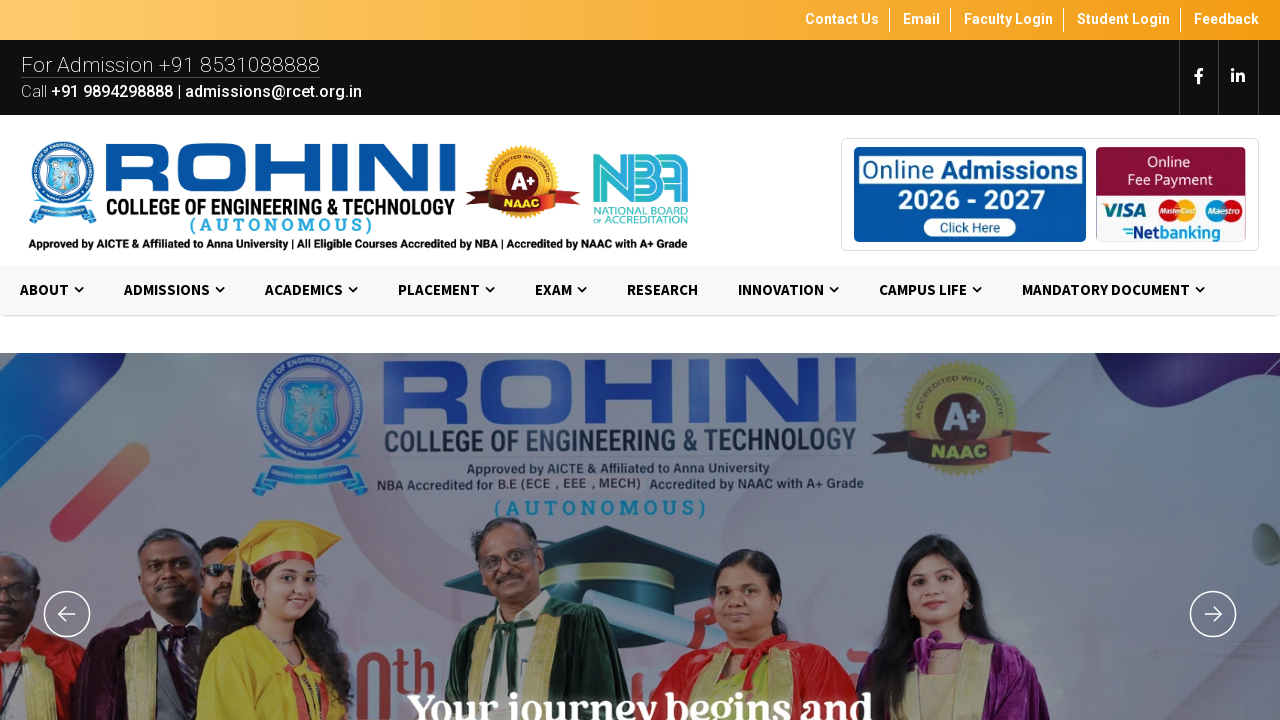

Scrolled to the events link
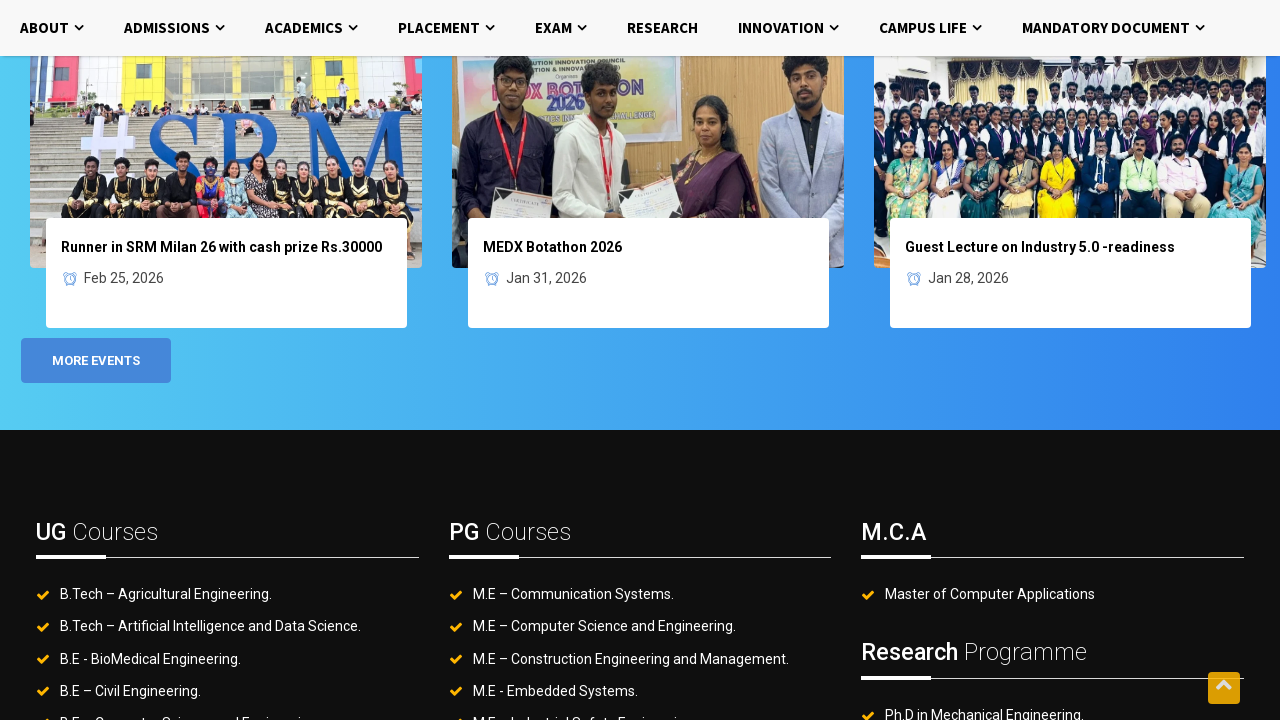

Clicked on the events link at (96, 360) on a[href='events']
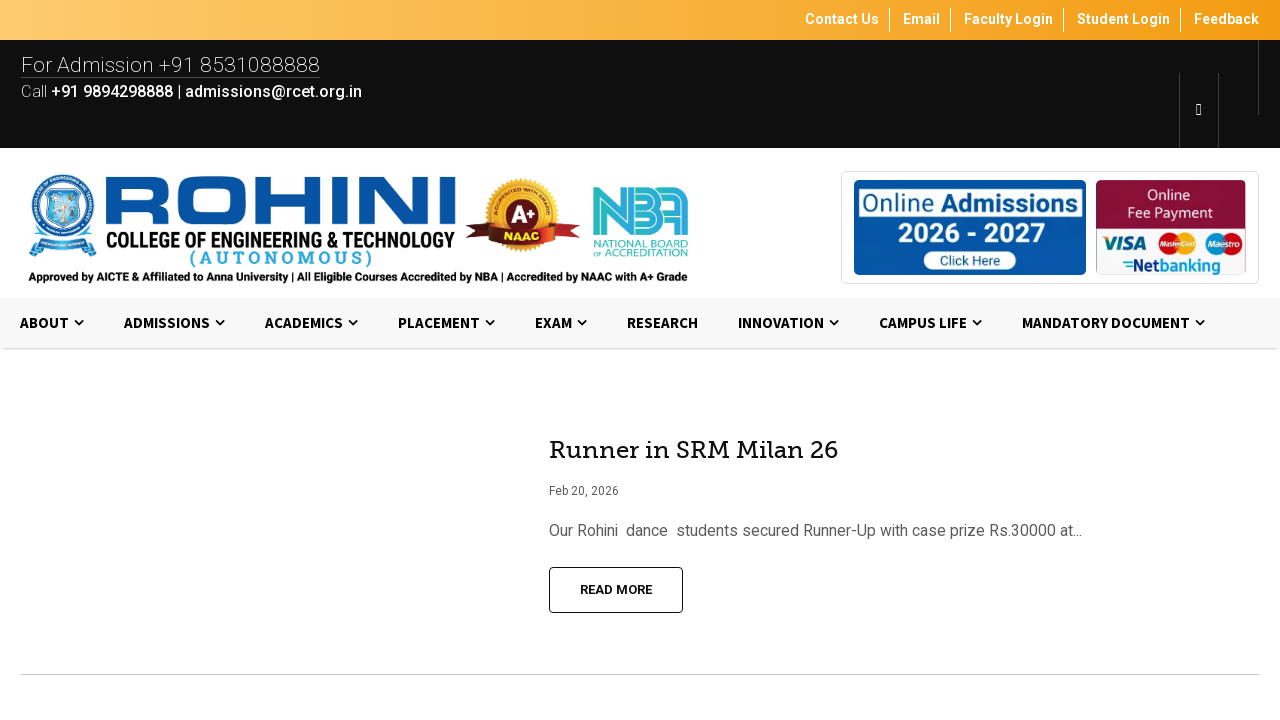

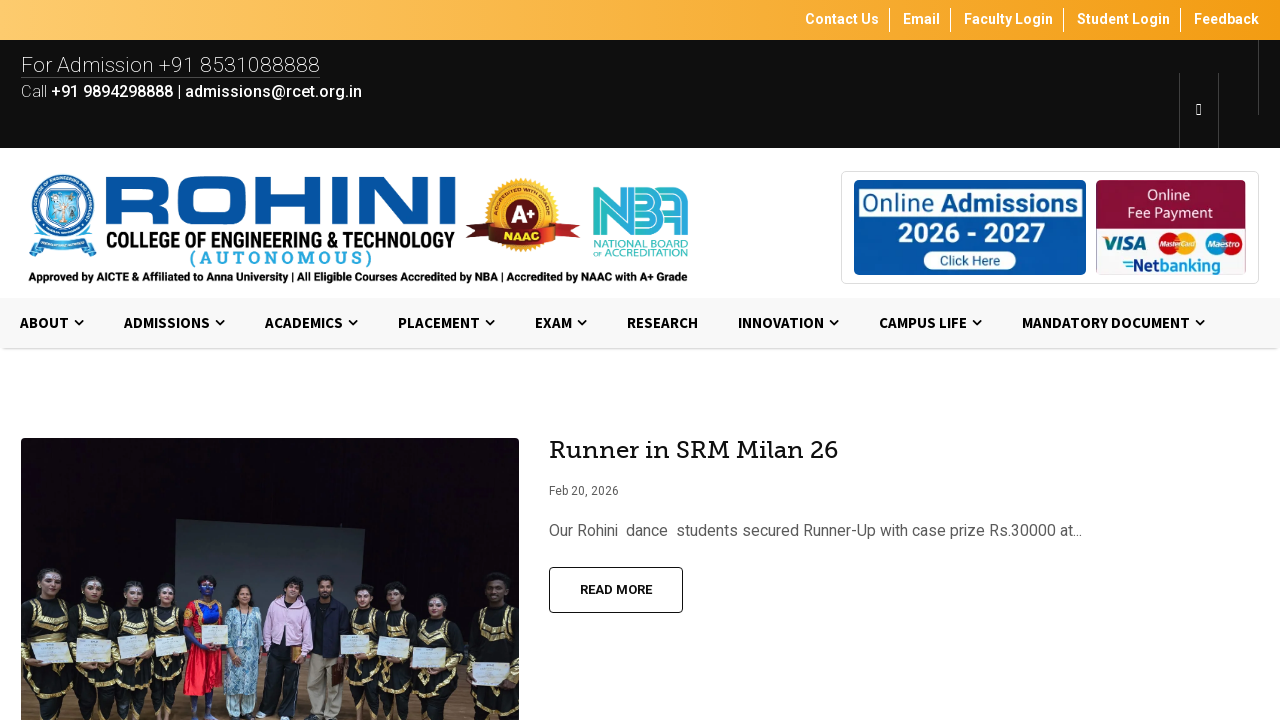